Tests dropdown selection functionality by selecting an option from a dropdown menu using visible text label.

Starting URL: https://practice.cydeo.com/dropdown

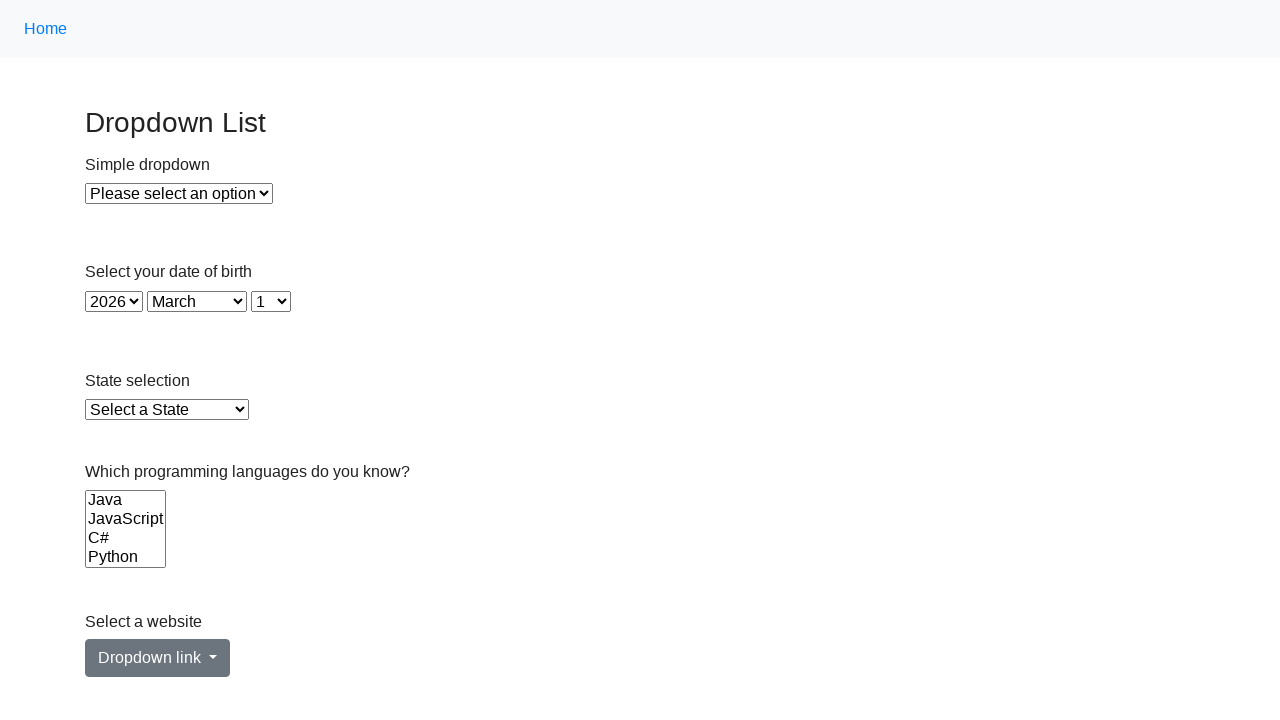

Located the dropdown element by xpath
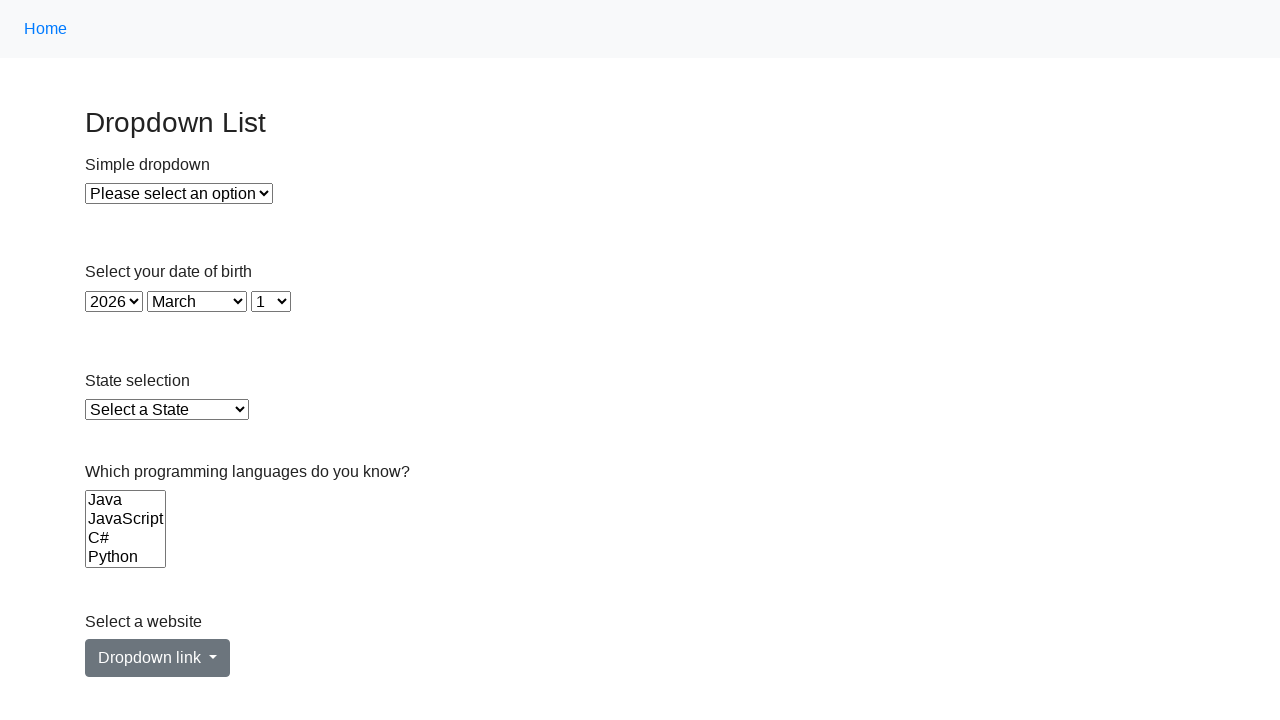

Selected 'Option 1' from dropdown using visible text label on xpath=//select[@id="dropdown"]
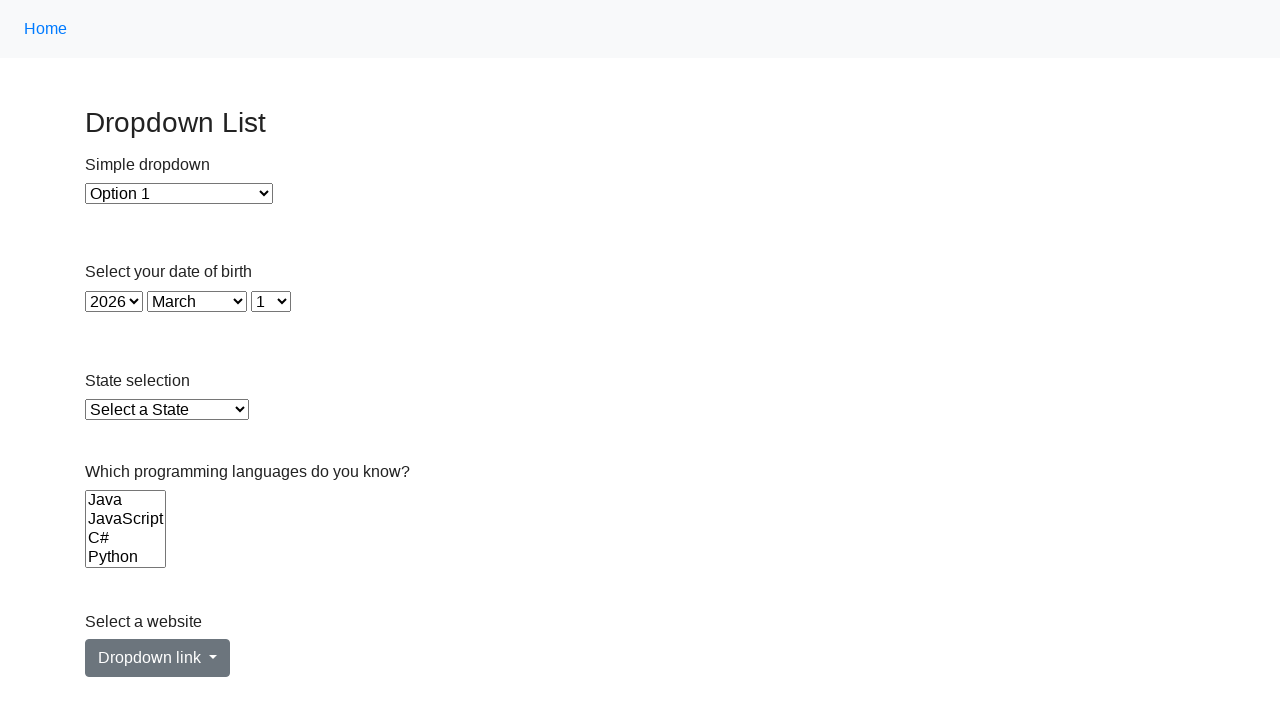

Waited 500ms for dropdown selection to be applied
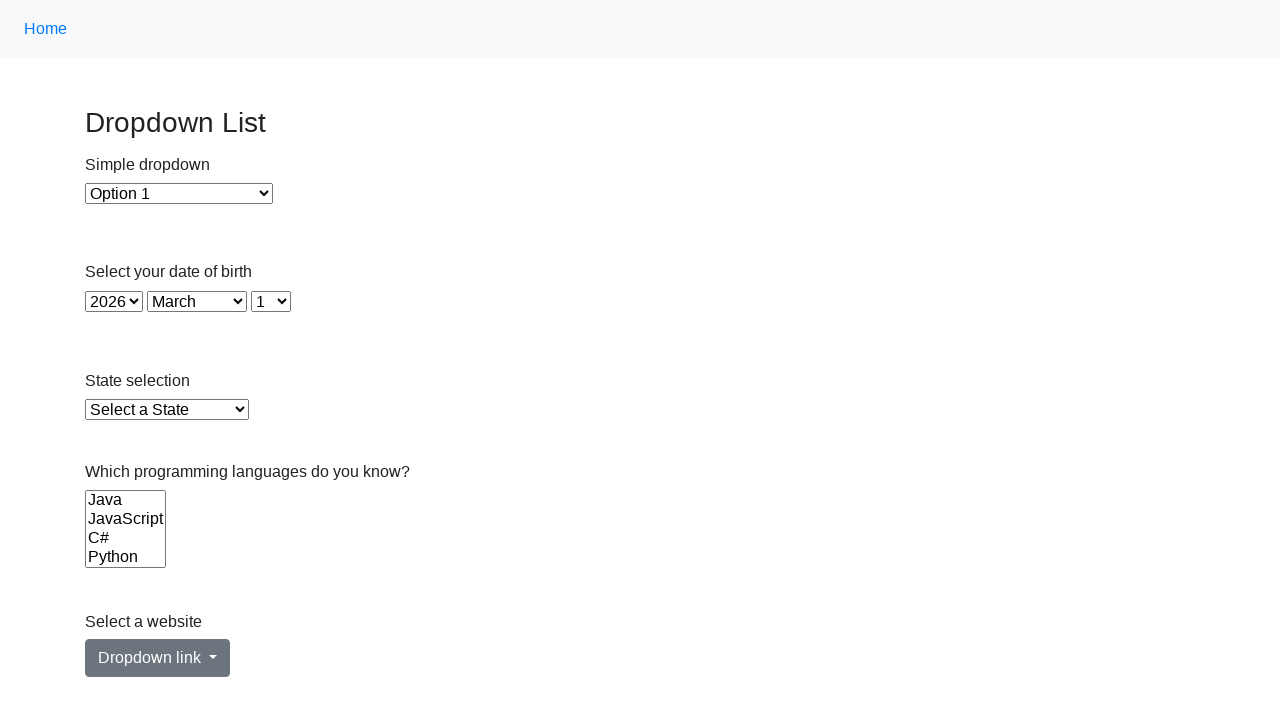

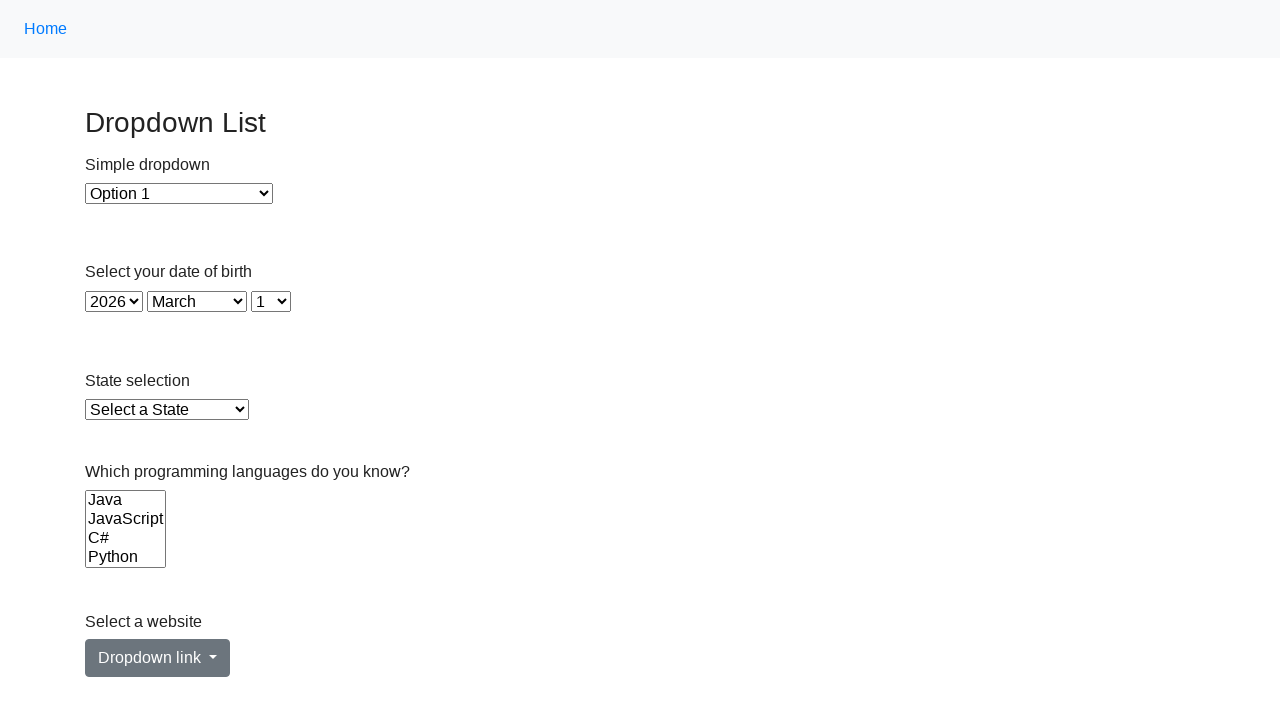